Types text into an input field on the frames test page

Starting URL: https://applitools.github.io/demo/TestPages/FramesTestPage/

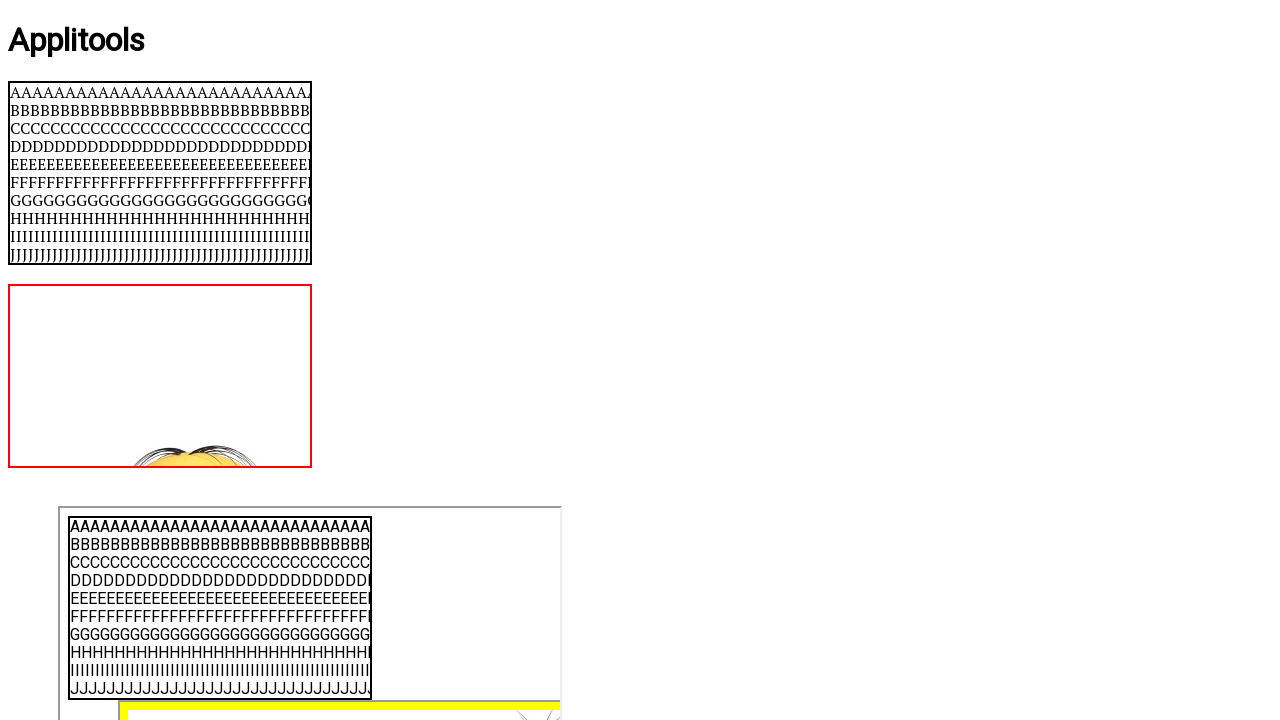

Typed 'My Input' into the input field on frames test page on input
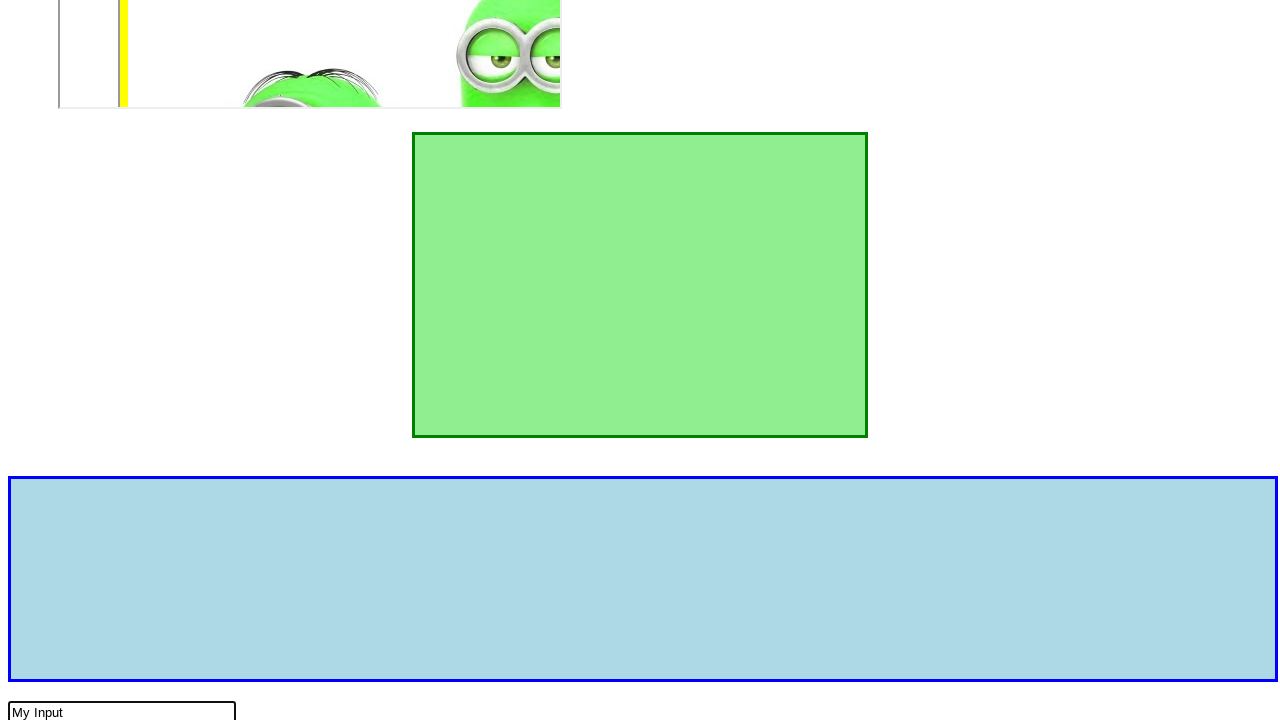

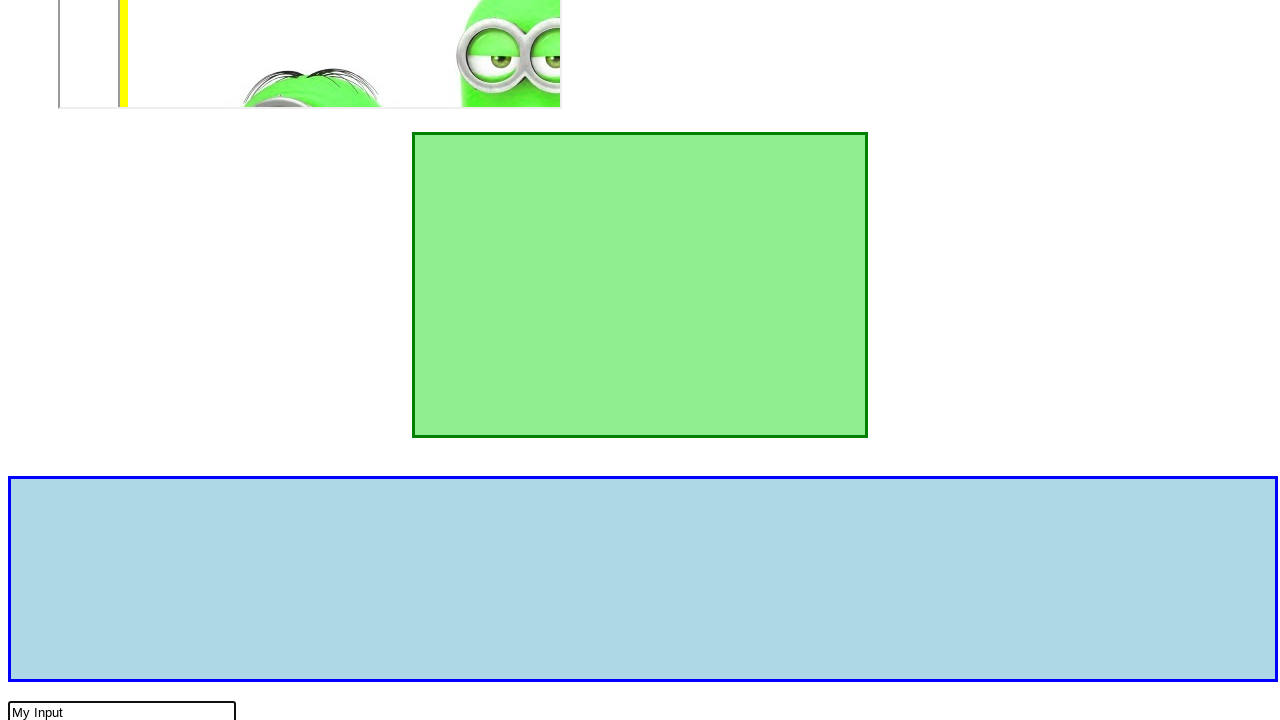